Tests simple JavaScript alert by clicking the button, reading the alert text, and accepting it

Starting URL: https://v1.training-support.net/selenium/javascript-alerts

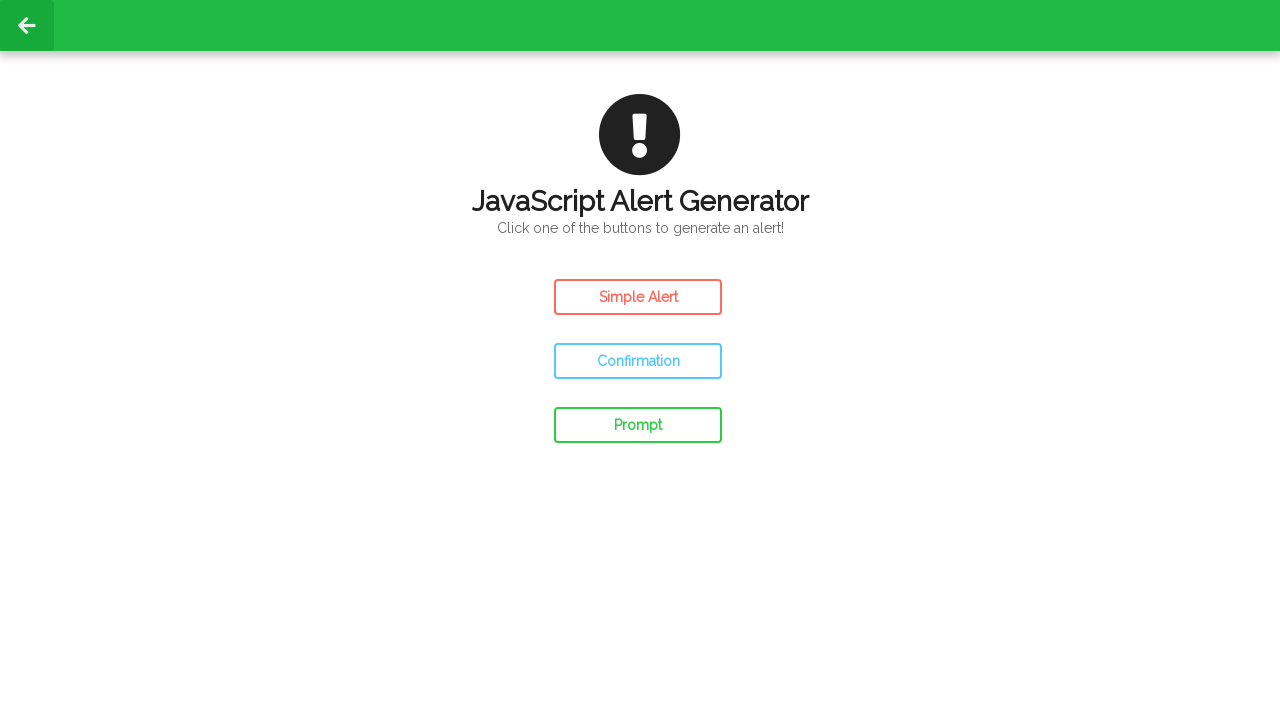

Clicked the Simple Alert button at (638, 297) on #simple
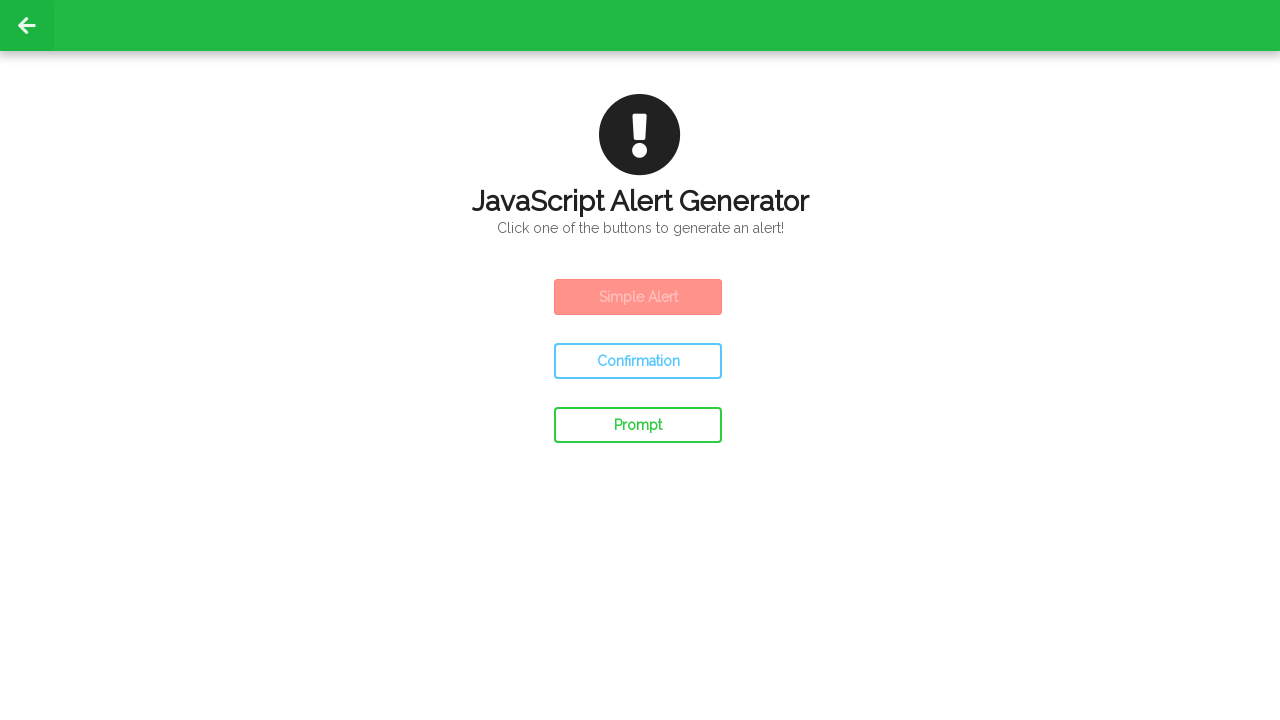

Set up alert dialog handler to accept the alert
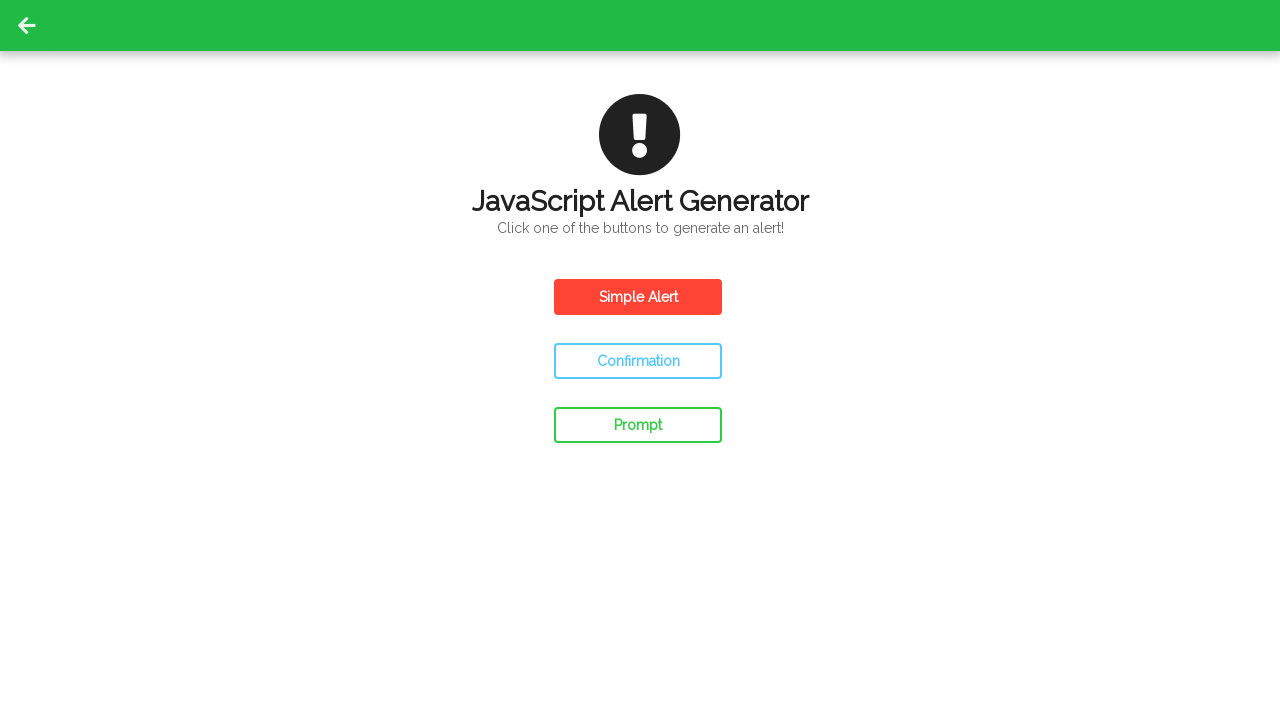

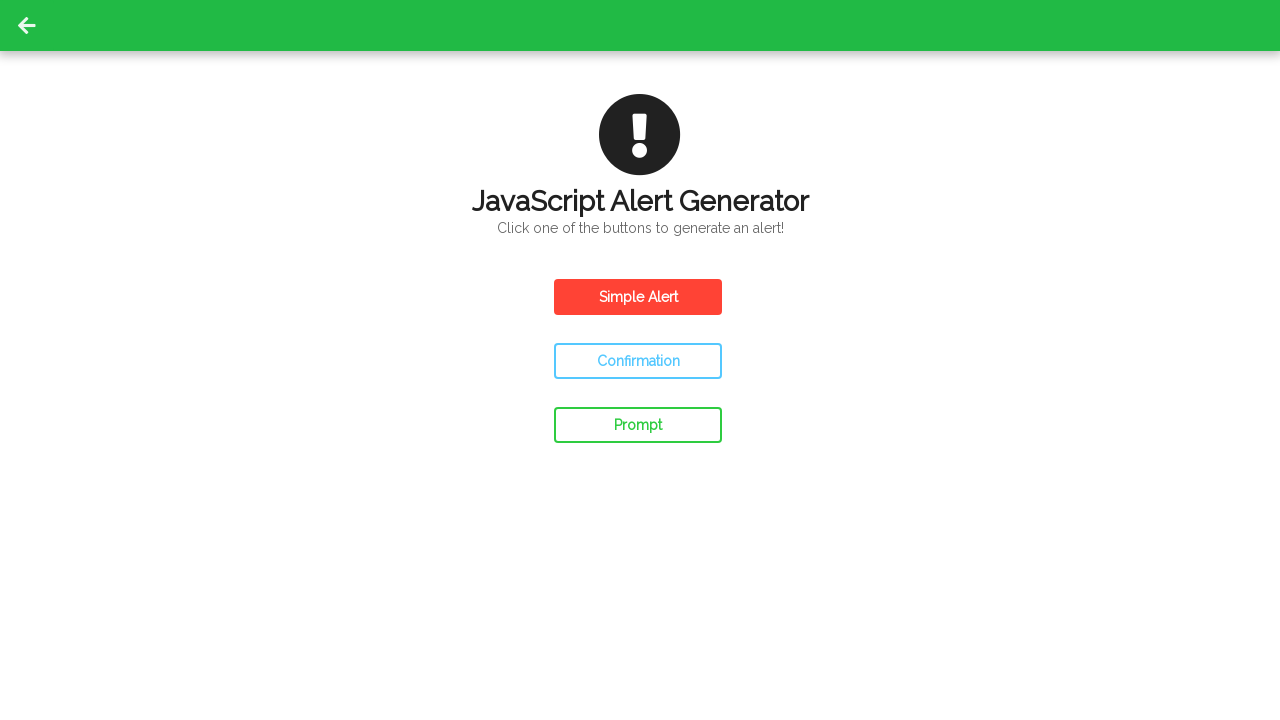